Tests different mouse click interactions including double-click, right-click, and regular click on buttons, verifying that the appropriate result messages appear

Starting URL: https://demoqa.com/buttons

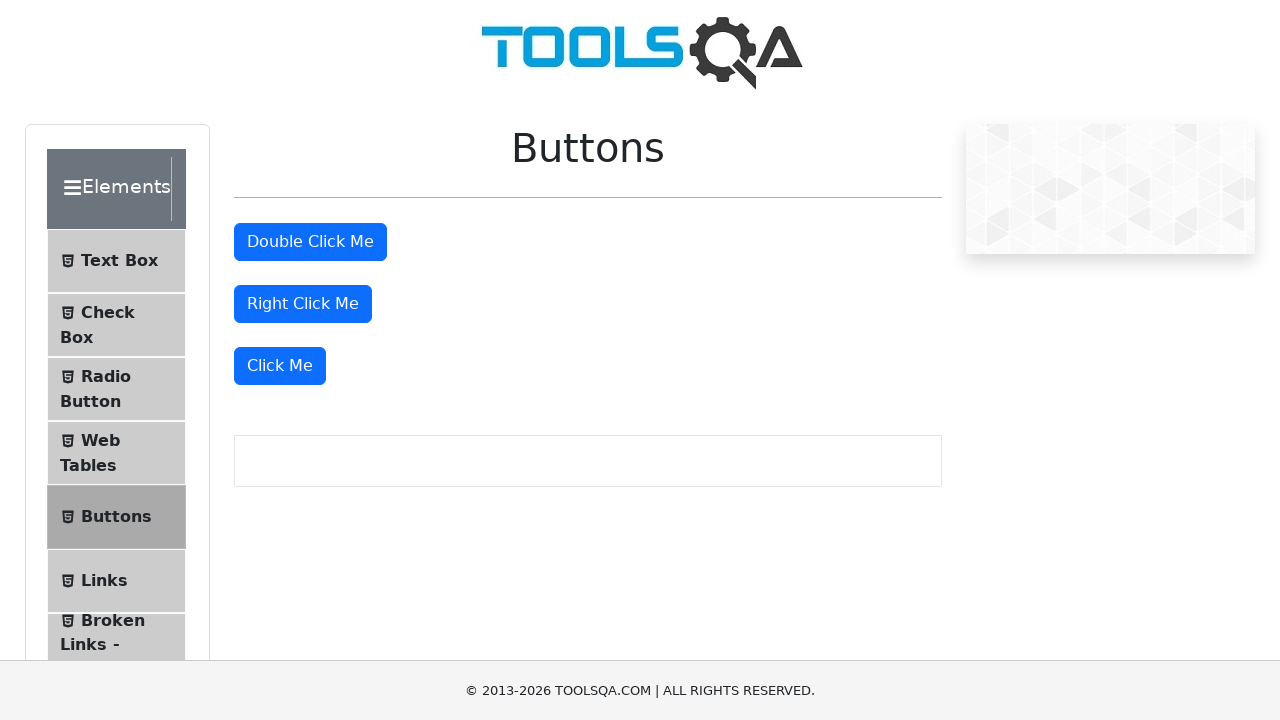

Double-clicked the double-click button at (310, 242) on #doubleClickBtn
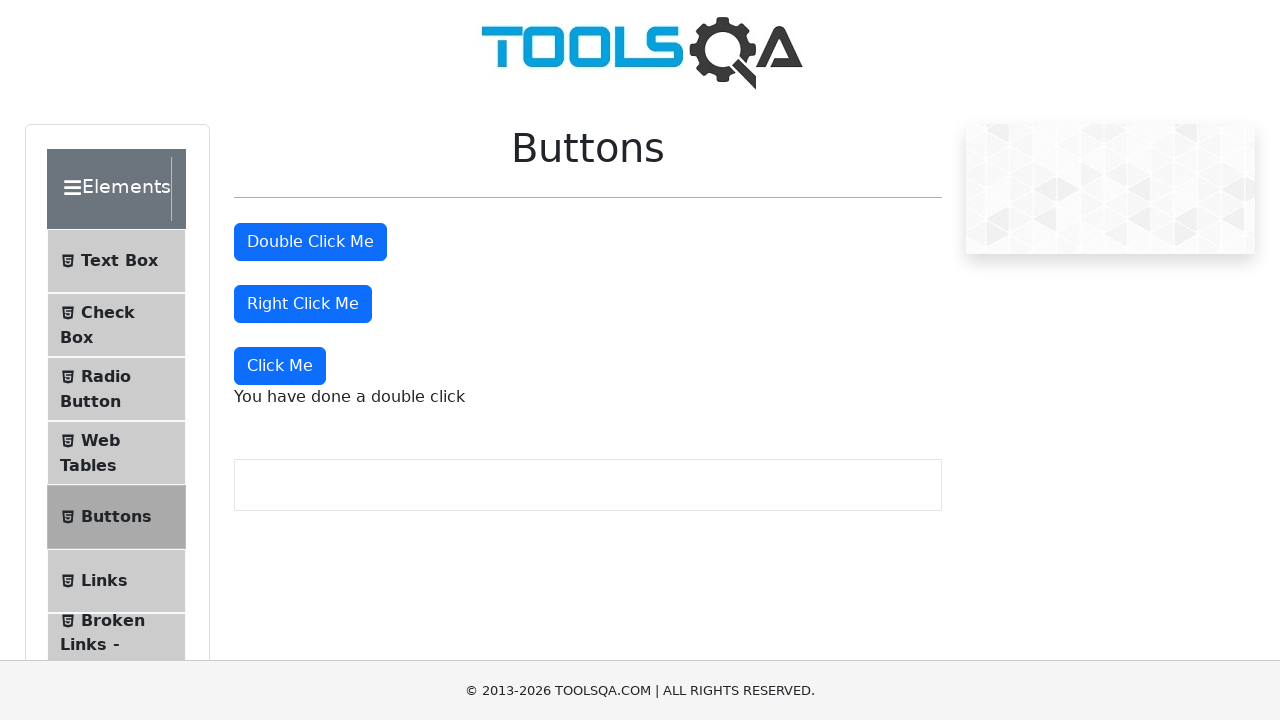

Double-click message appeared on page
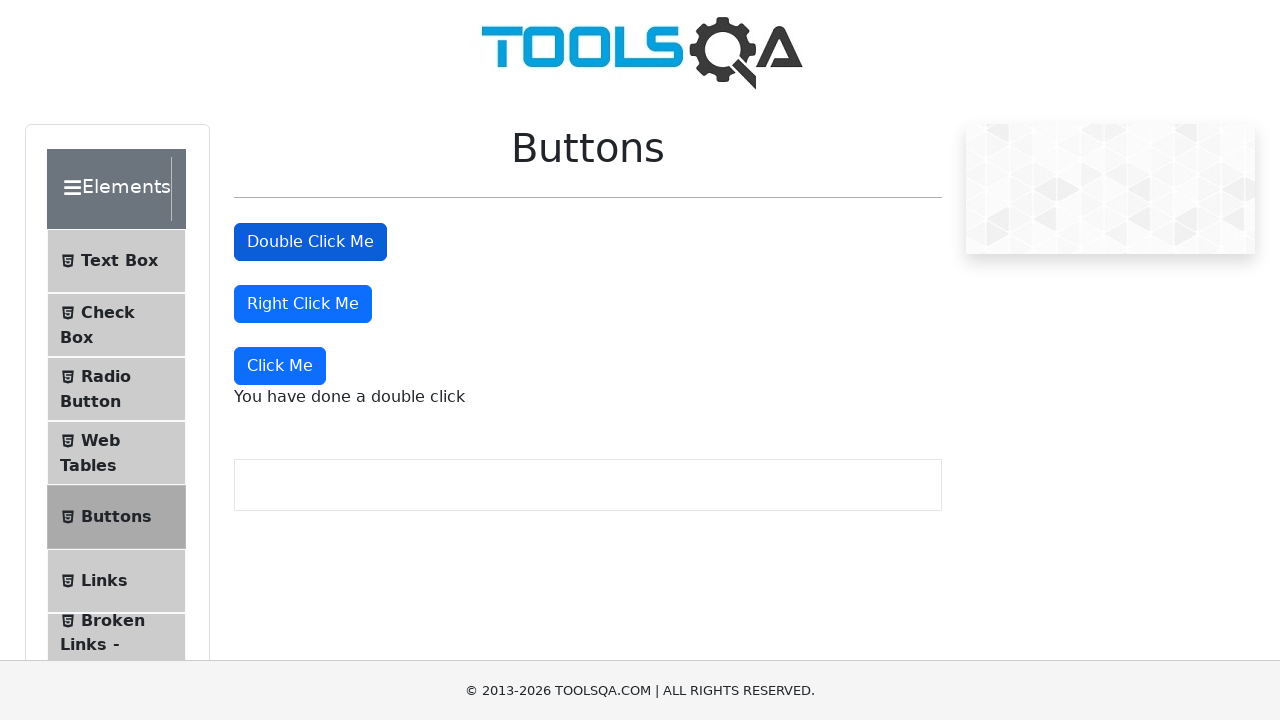

Right-clicked the right-click button at (303, 304) on #rightClickBtn
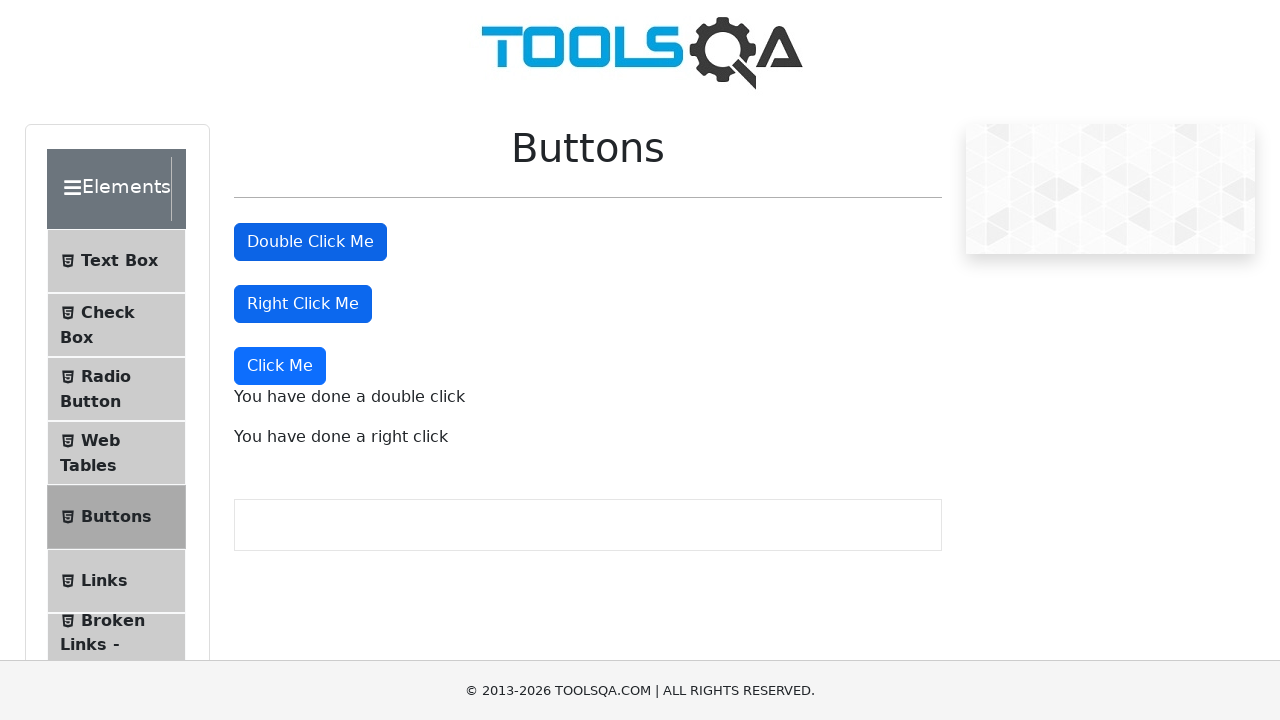

Right-click message appeared on page
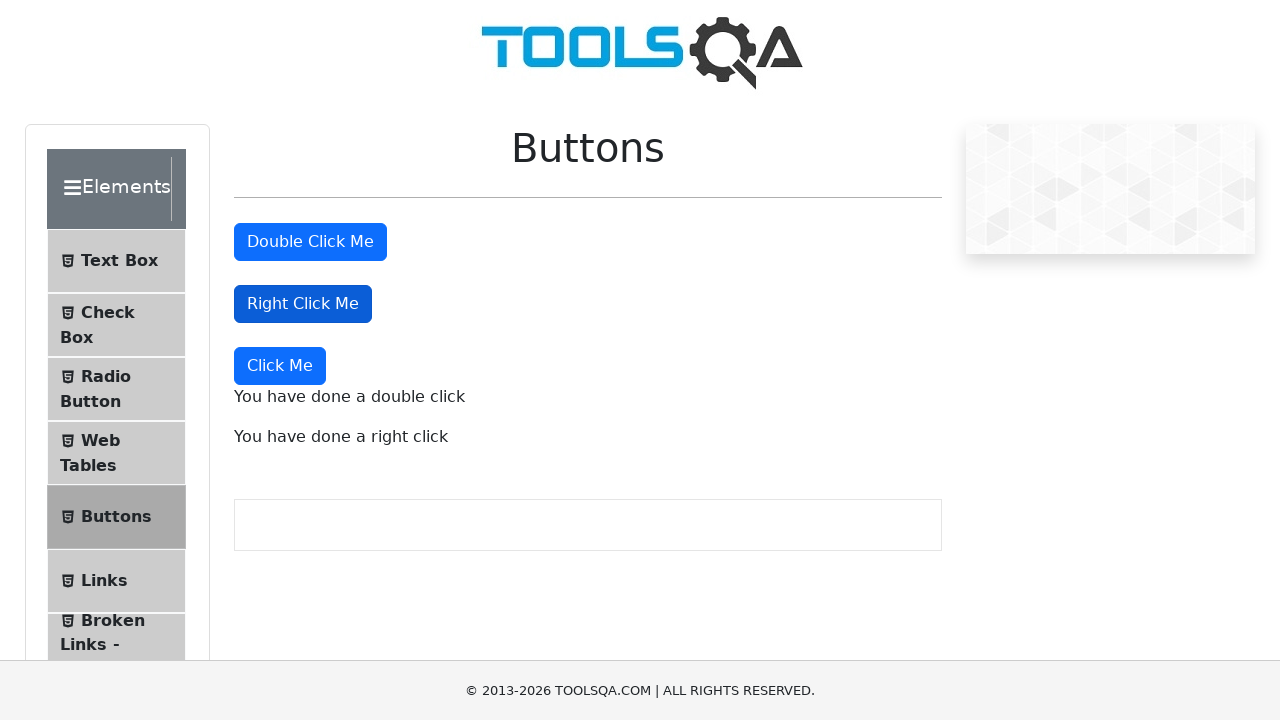

Clicked the dynamic click button (4th button) at (280, 366) on button >> nth=3
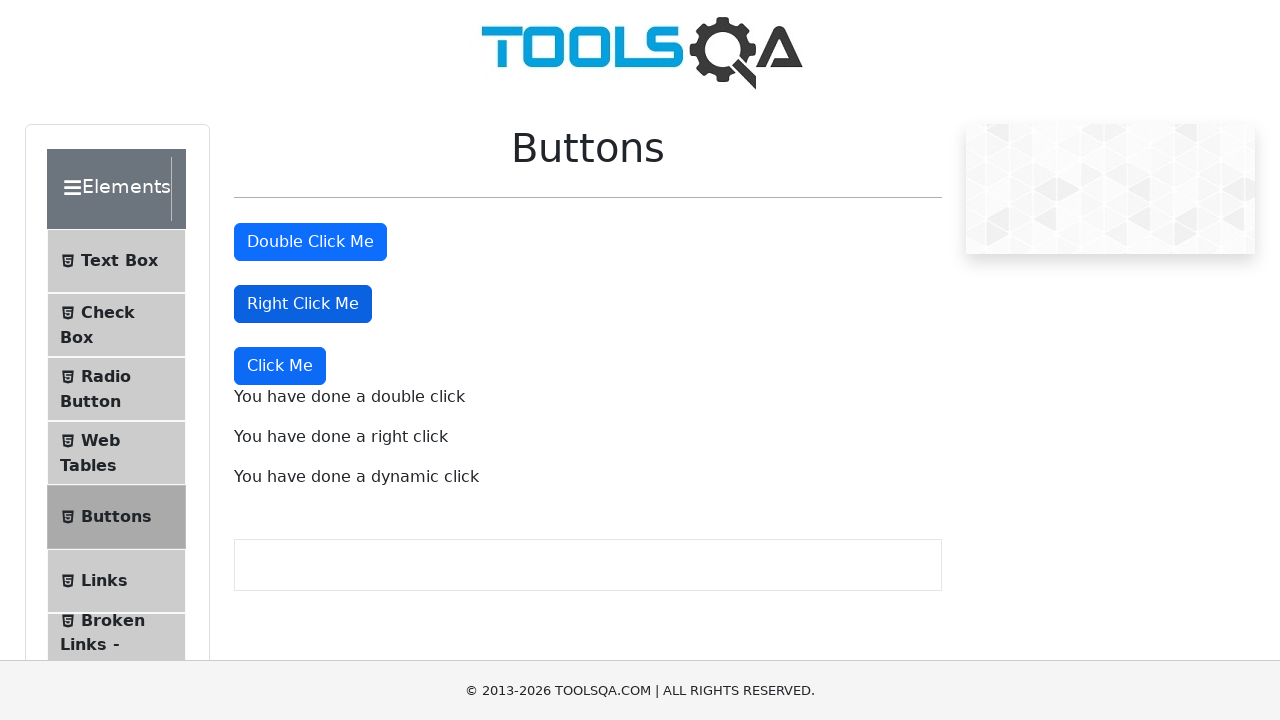

Dynamic click message appeared on page
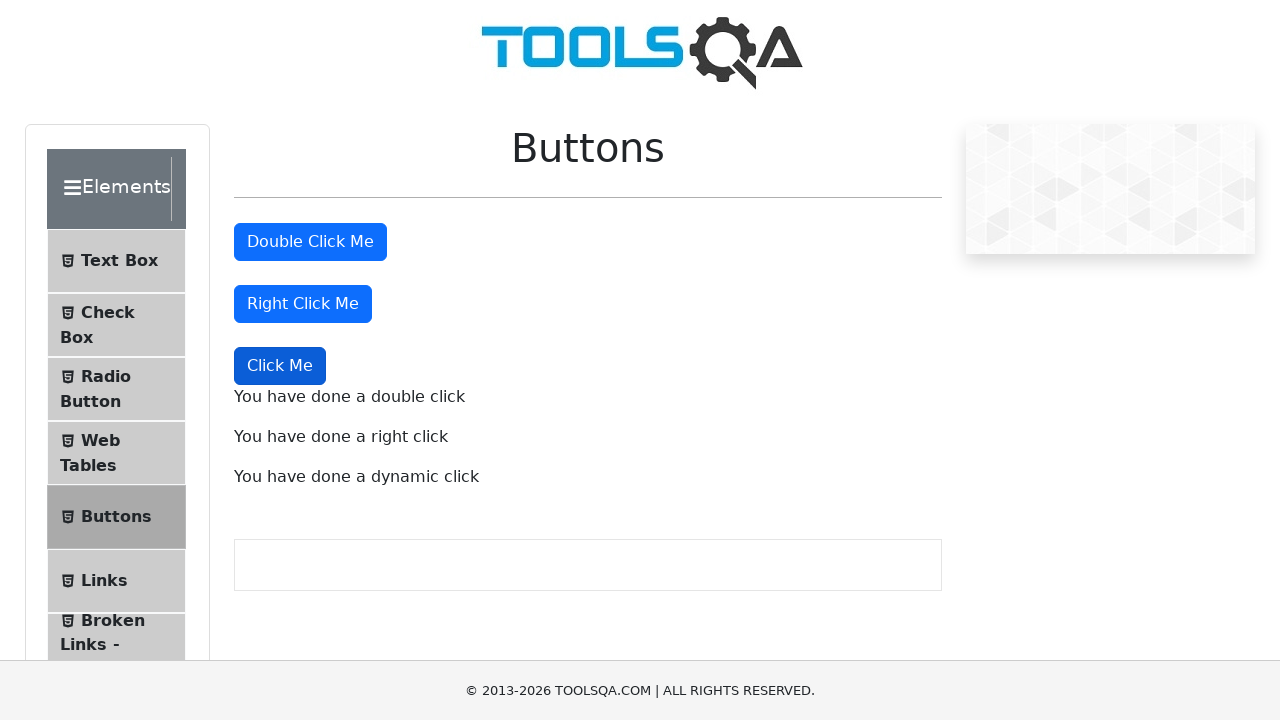

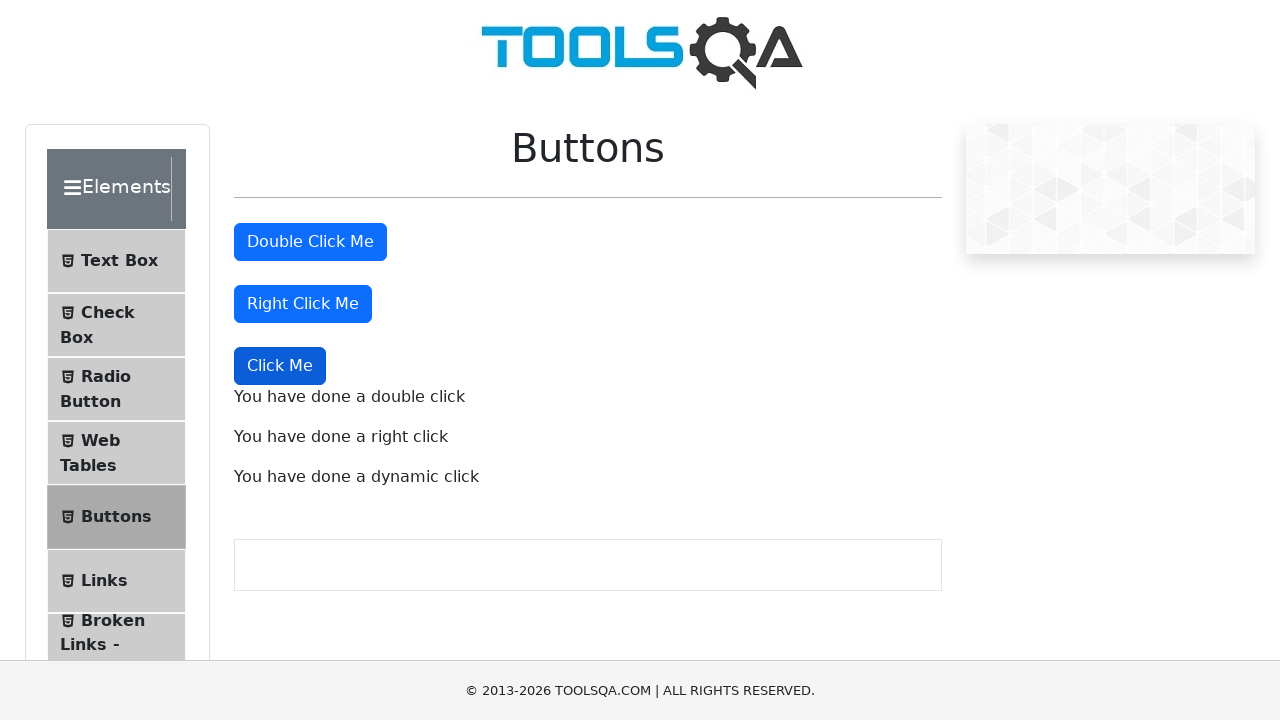